Automates the GeoSampa website to navigate through the download interface, select cadastral lots data, and click through available download links across multiple pages

Starting URL: http://geosampa.prefeitura.sp.gov.br/PaginasPublicas/_SBC.aspx

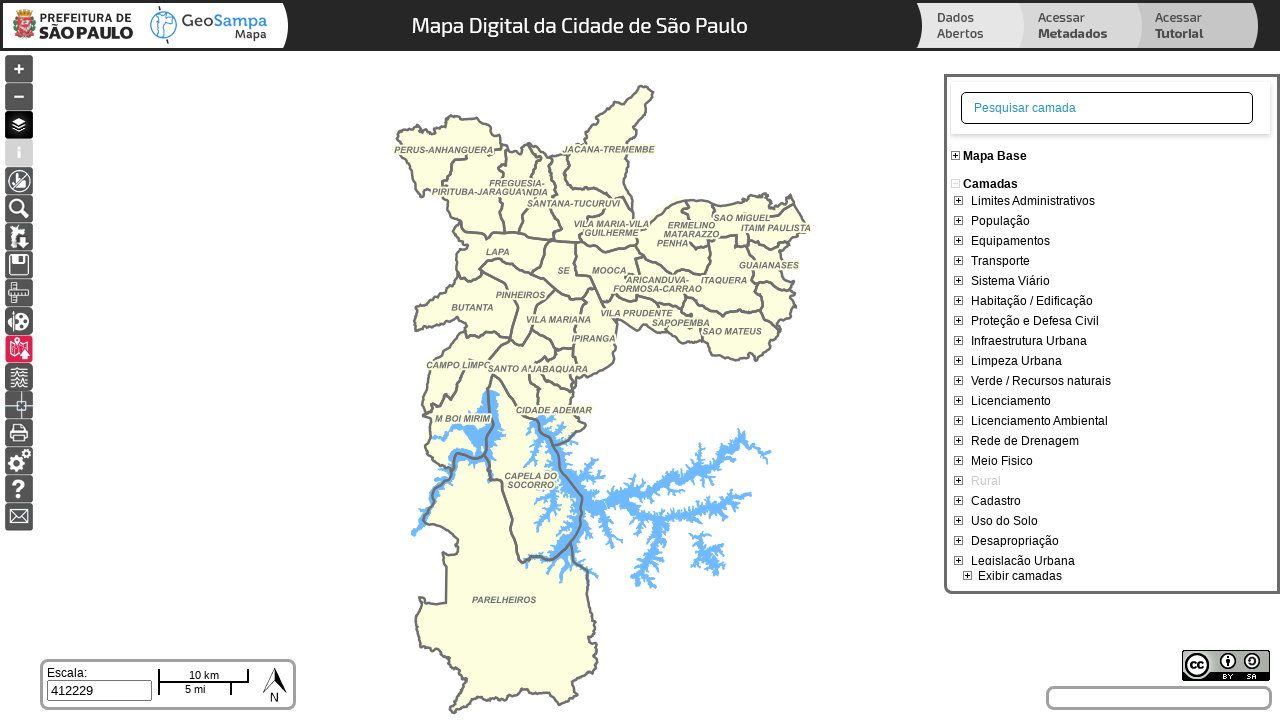

Waited 3 seconds for GeoSampa page to fully load
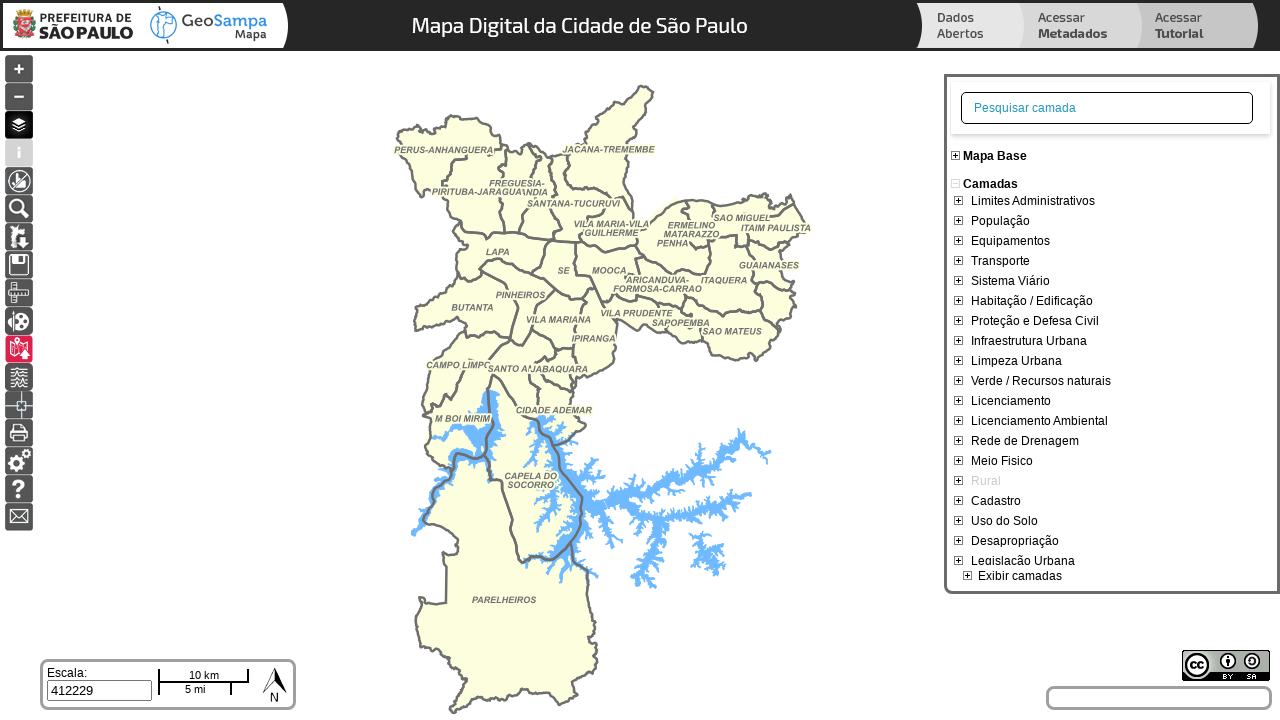

Clicked downloads button in OpenLayers control panel at (19, 237) on xpath=//*[contains(@id, "OpenLayers_Control_Panel")]/div[7]
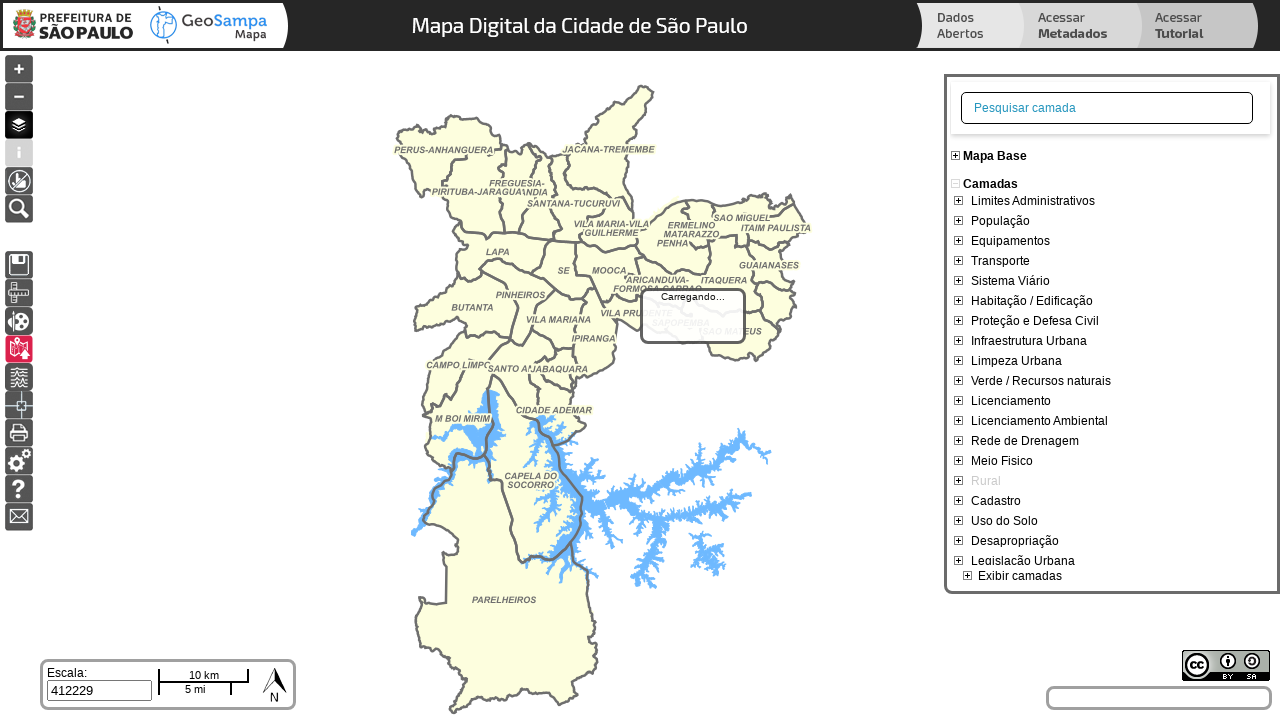

Waited for first dropdown (cboCamadas) to be ready
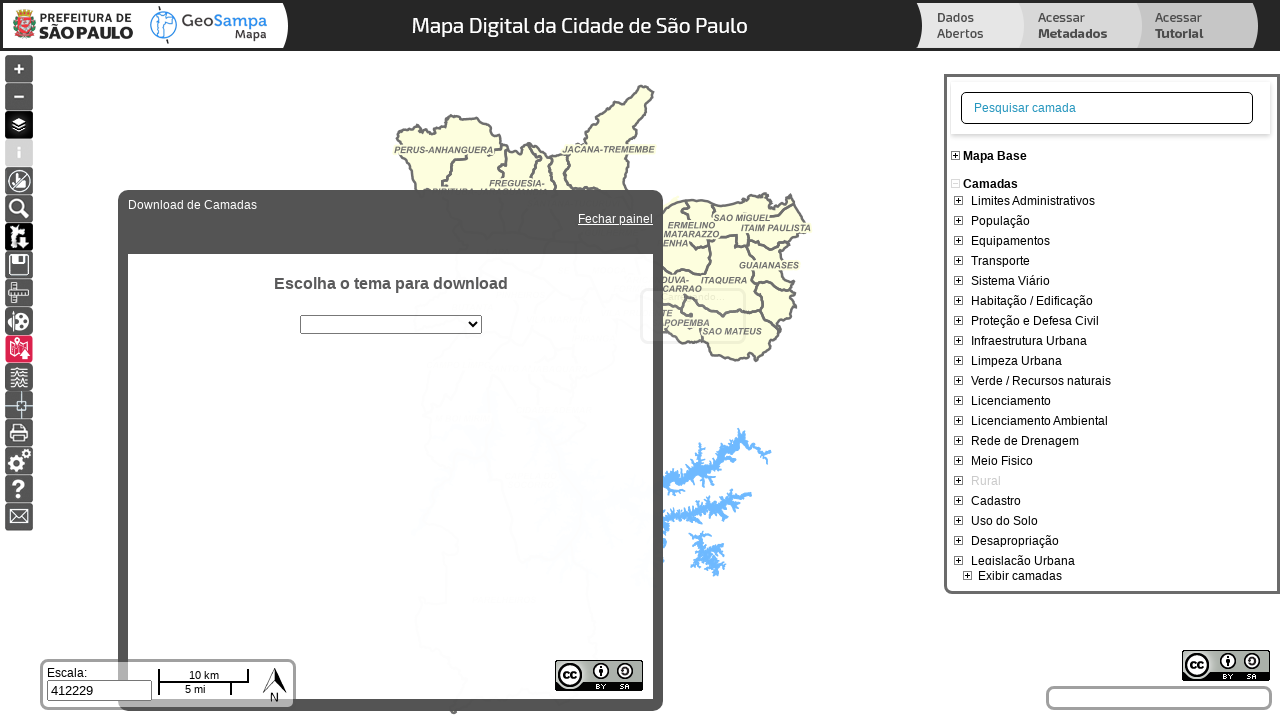

Selected 'Cadastro' from the first dropdown on #cboCamadas
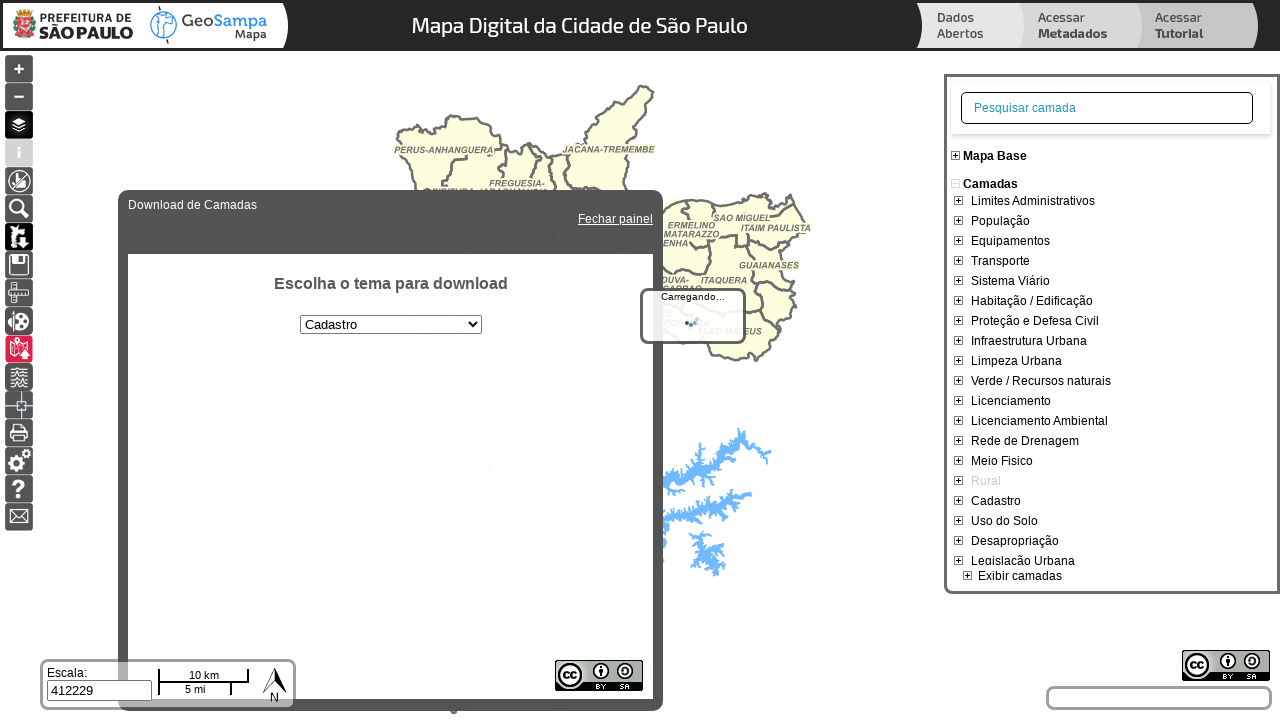

Waited for second dropdown (cboSubCamadas) to populate
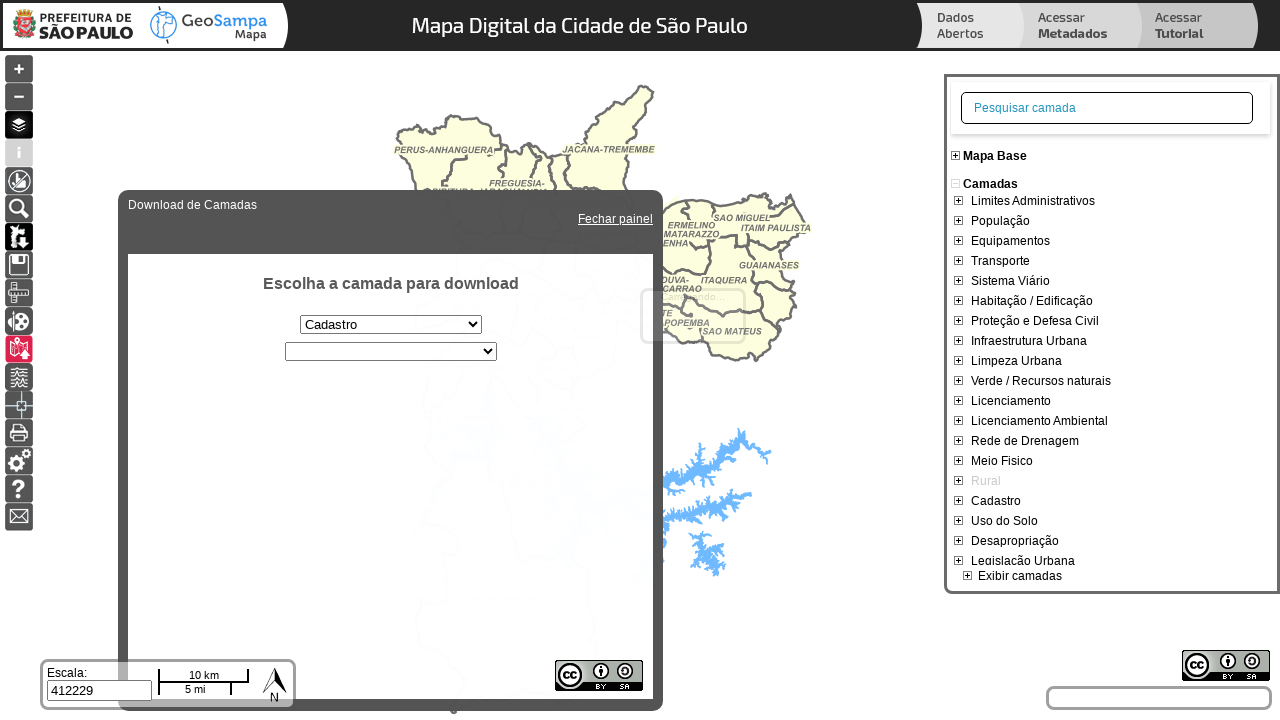

Selected 'Lotes' from the second dropdown on #cboSubCamadas
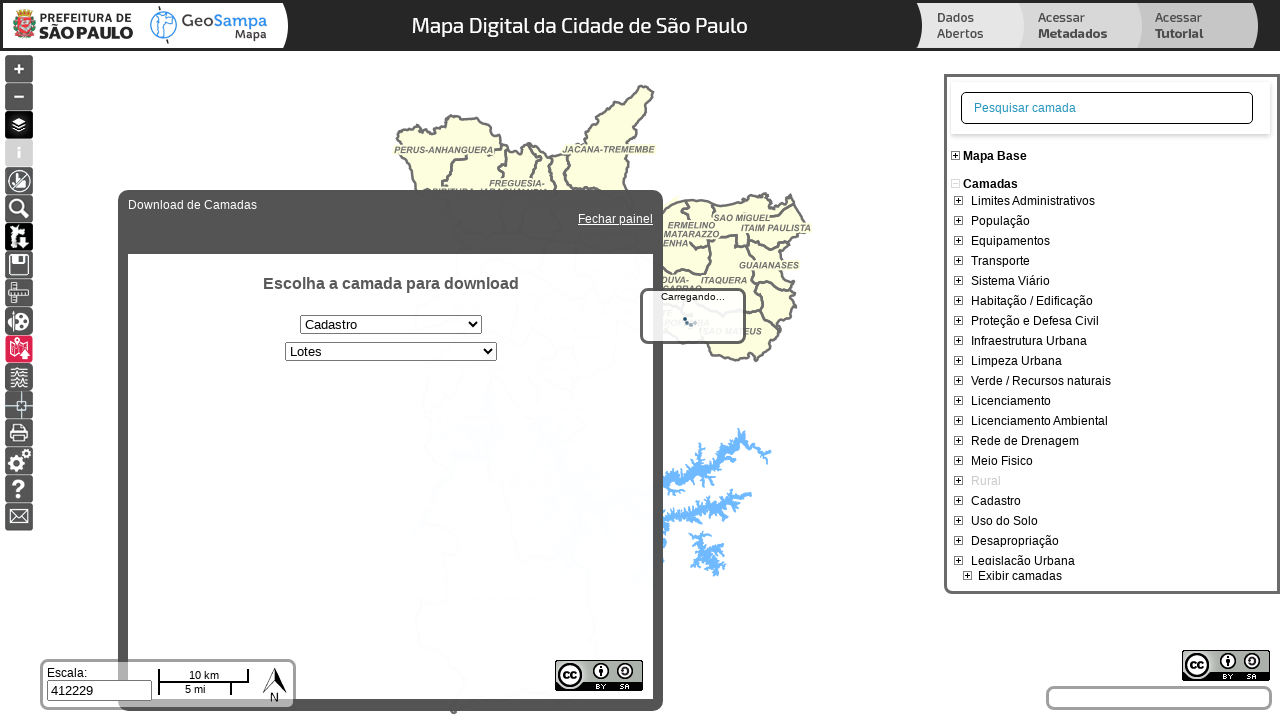

Clicked OK link to proceed with cadastral lots selection at (562, 400) on xpath=//*[@id="1"]/td[2]/a[3]
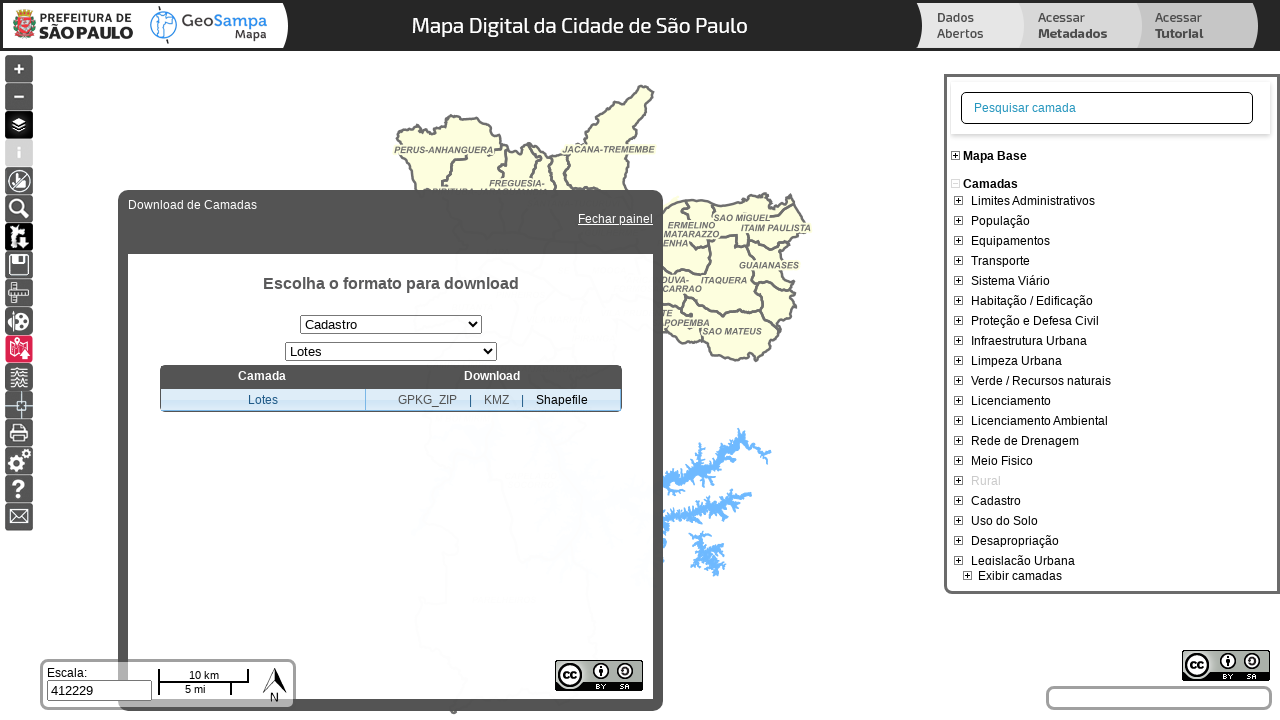

Waited for download links to load
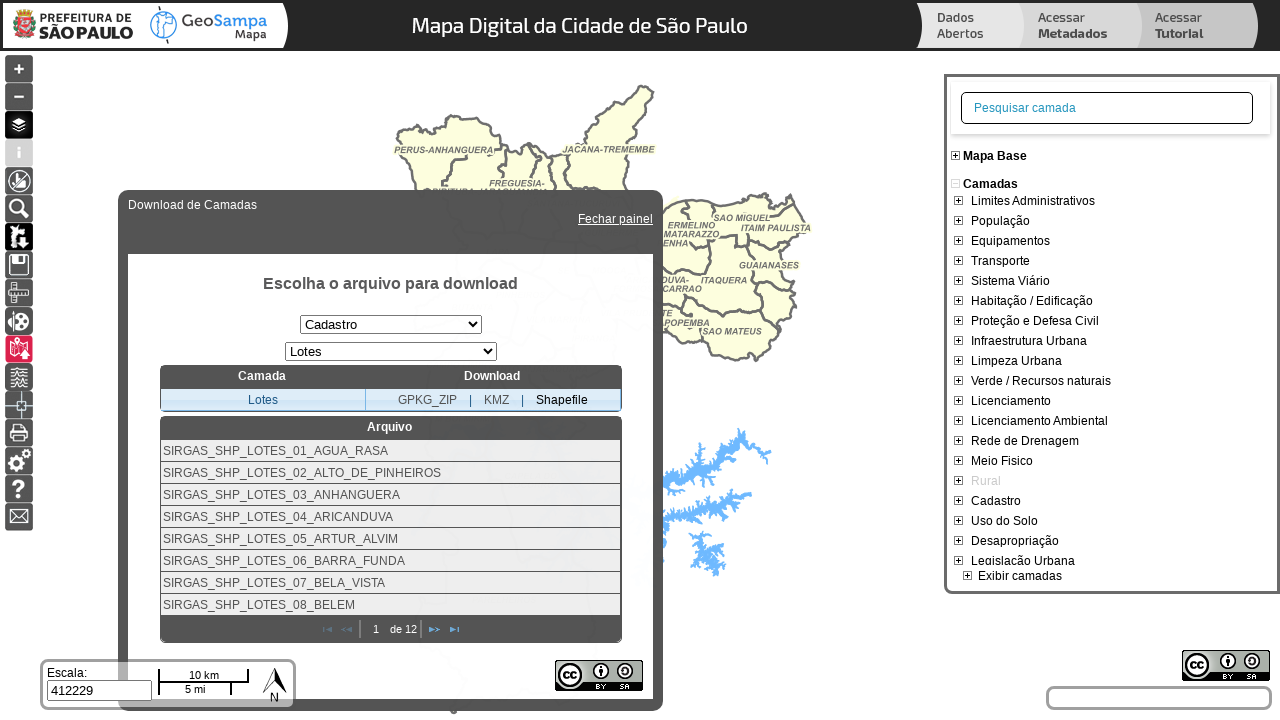

Located 8 download links on current page
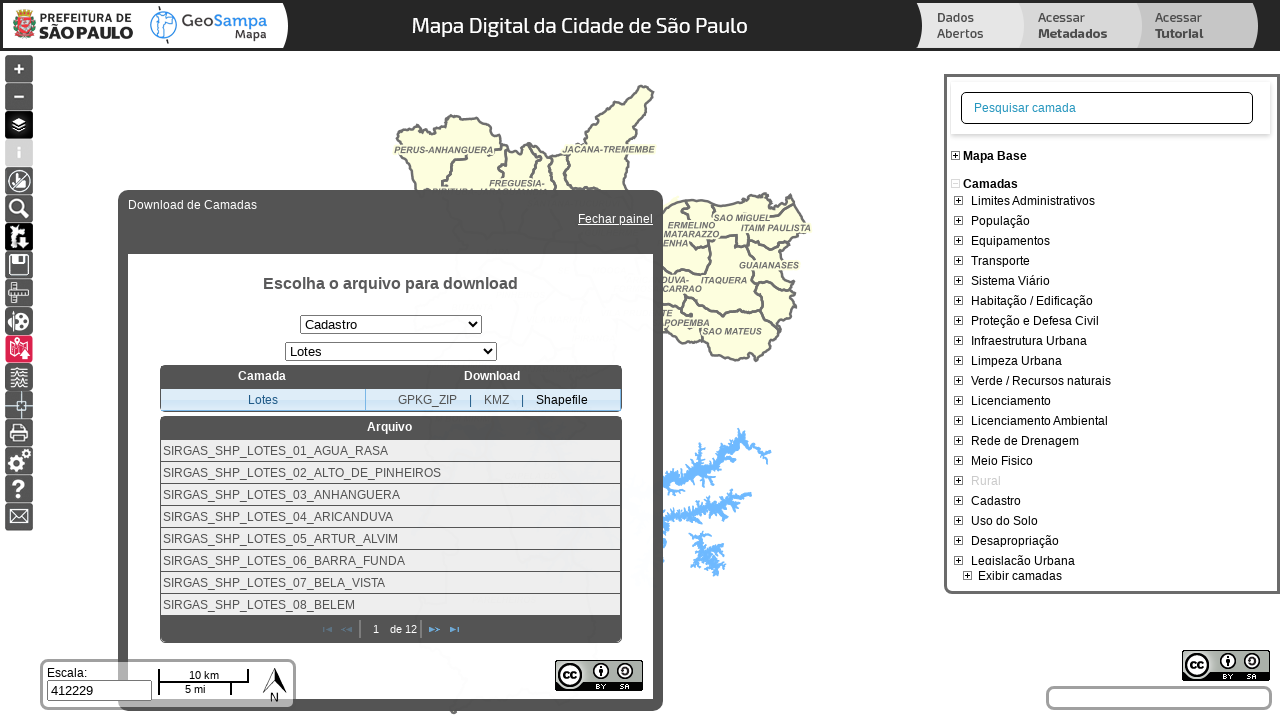

Clicked SHP_LOTES download link #1 at (275, 450) on .down >> nth=0
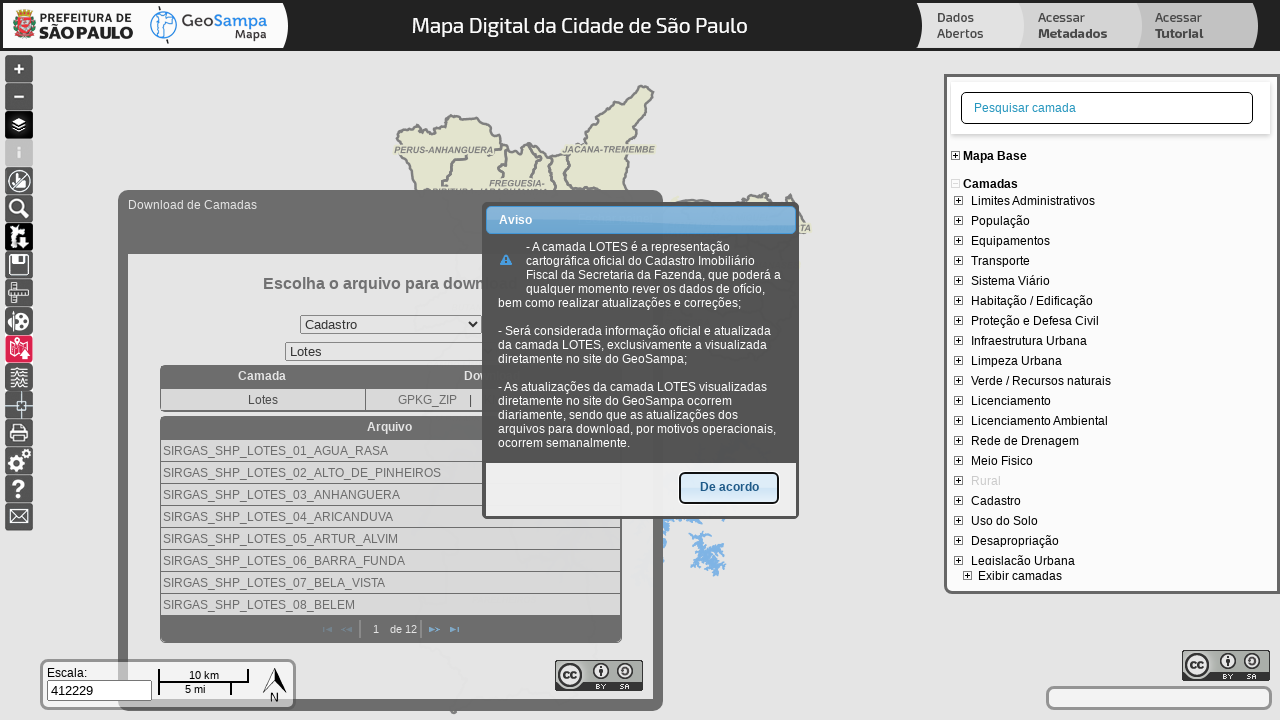

Clicked agreement button for download at (729, 487) on xpath=//*[contains(text(), 'De acordo')]
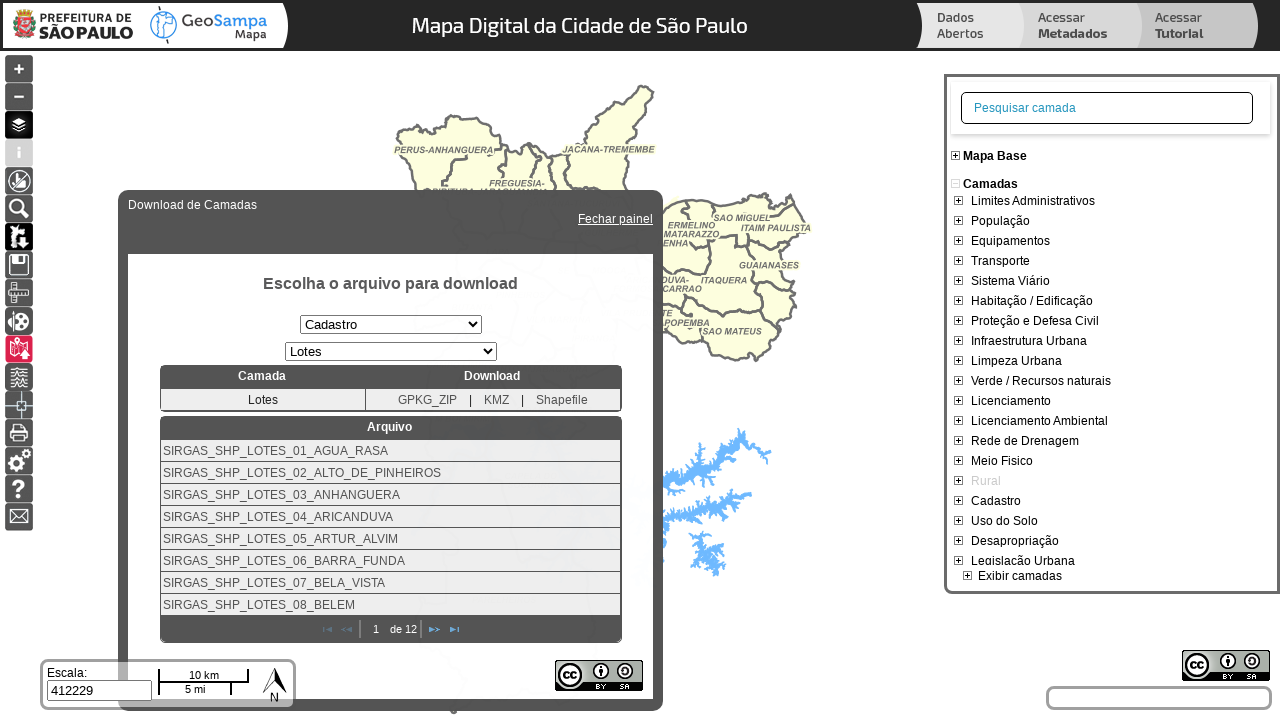

Clicked SHP_LOTES download link #2 at (302, 472) on .down >> nth=1
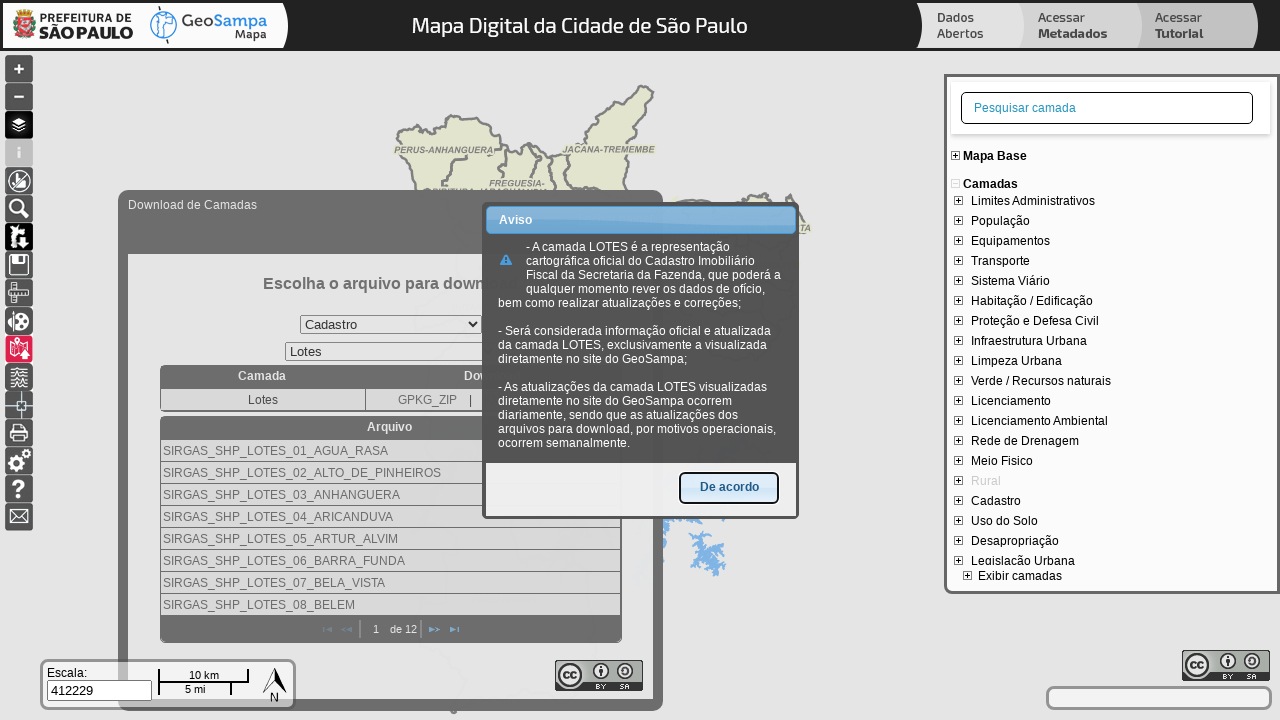

Clicked agreement button for download at (729, 487) on xpath=//*[contains(text(), 'De acordo')]
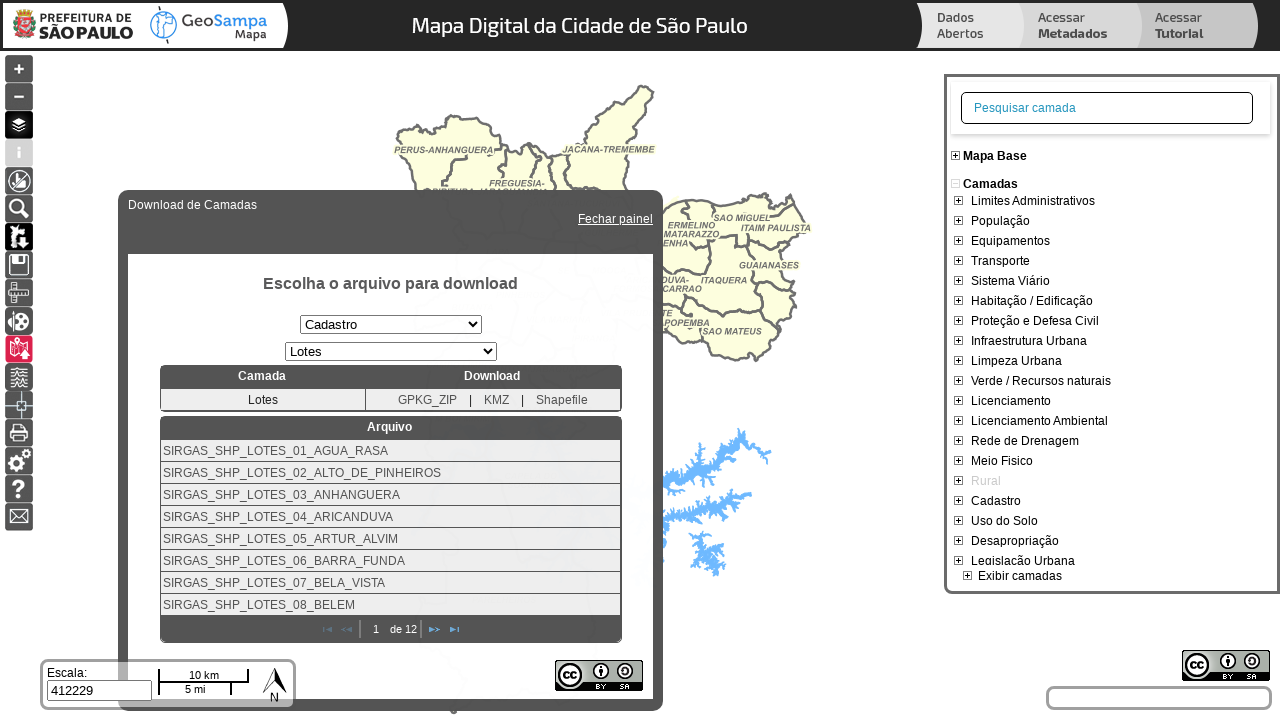

Clicked next page button to navigate to additional download links at (434, 629) on xpath=//*[contains(@id, "next__P_")]/span
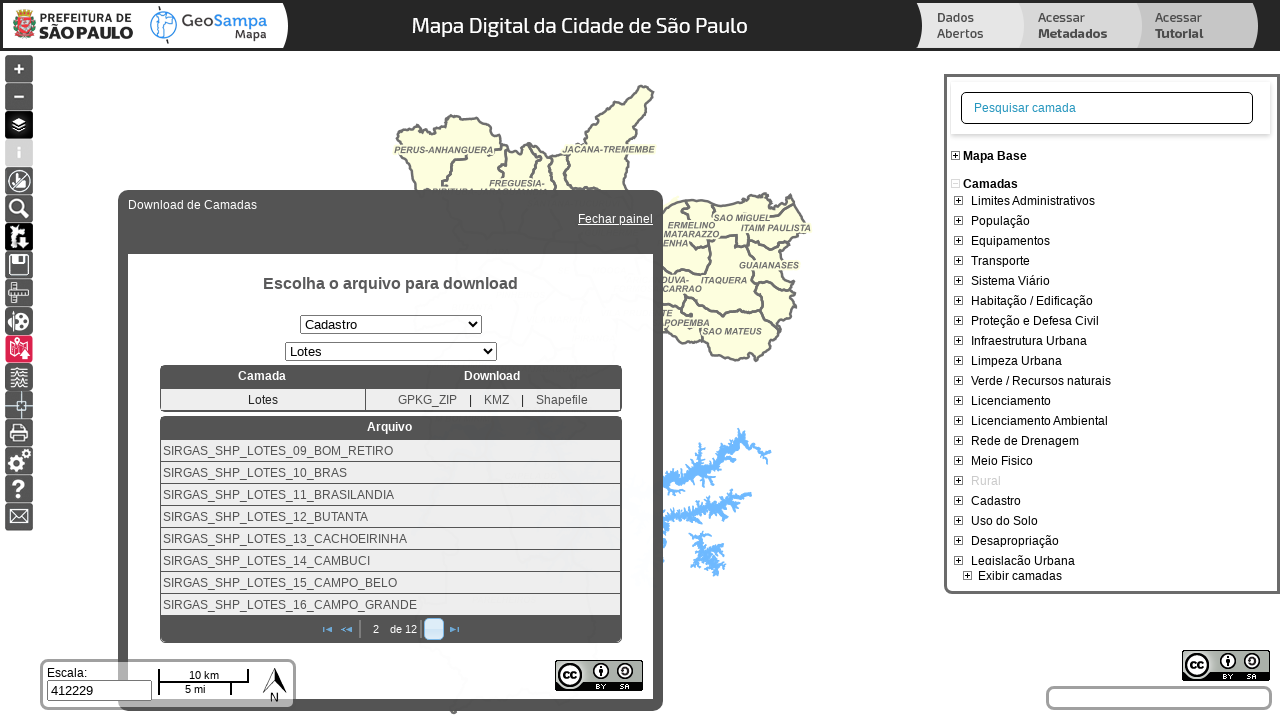

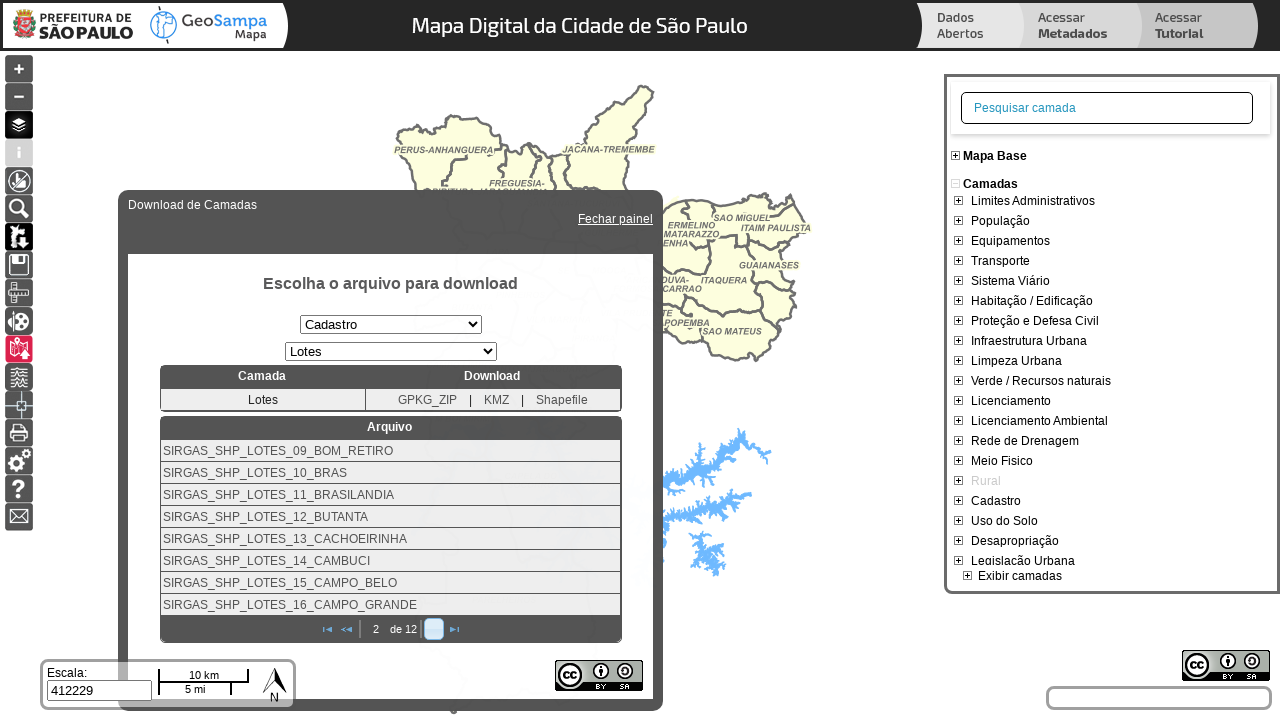